Tests AJAX content loading by clicking a button that triggers dynamic content changes and verifying that both immediate and delayed content appears correctly

Starting URL: https://v1.training-support.net/selenium/ajax

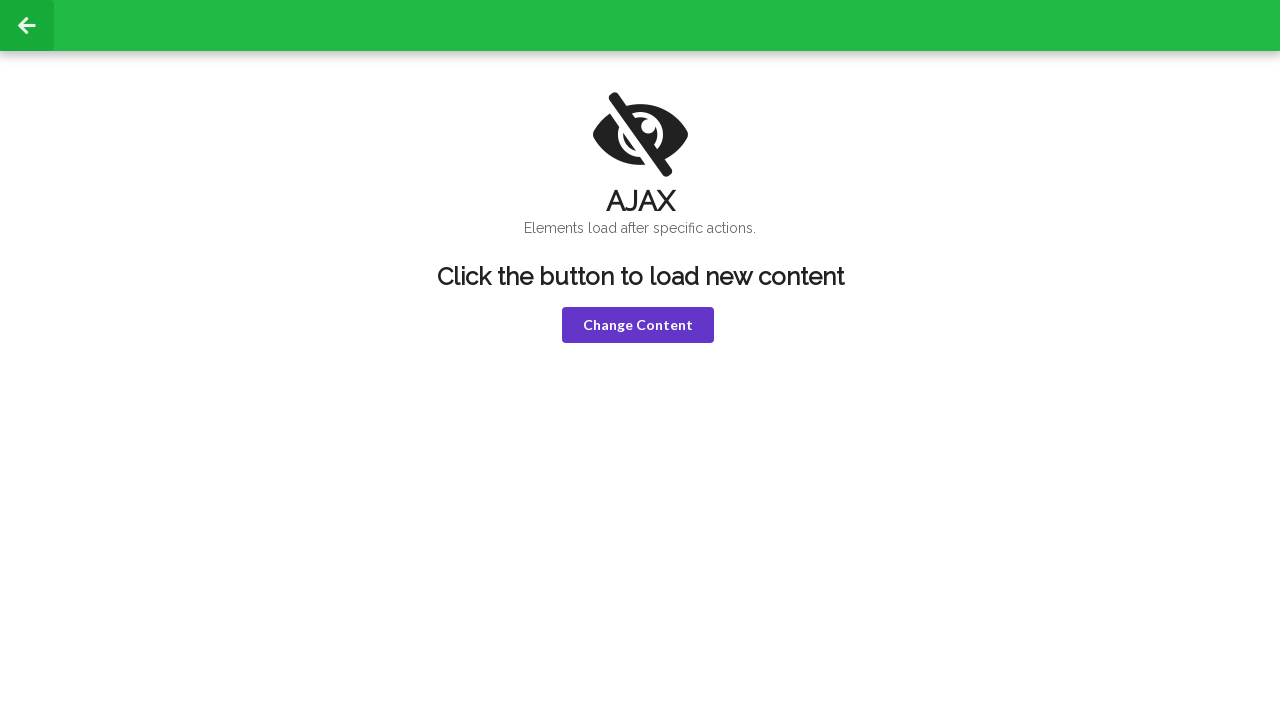

Clicked 'Change Content' button to trigger AJAX content loading at (638, 325) on xpath=//button[text() = 'Change Content']
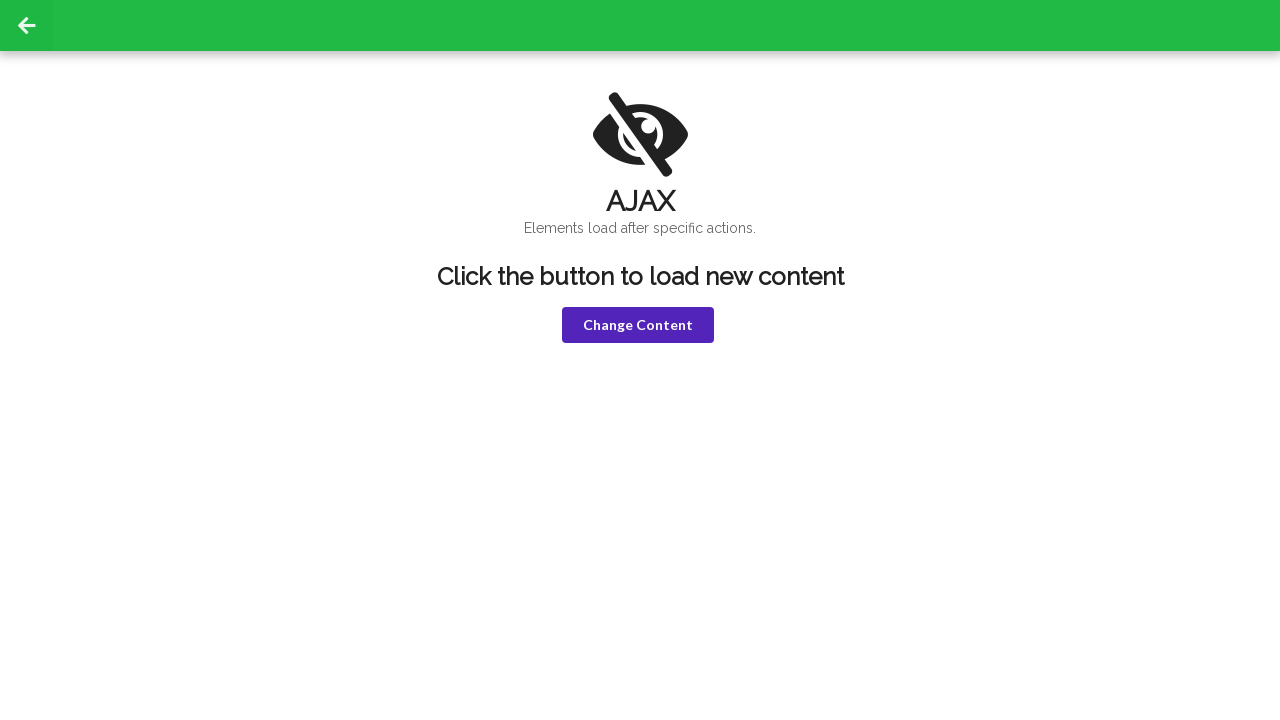

Verified that immediate AJAX content 'HELLO!' heading appeared
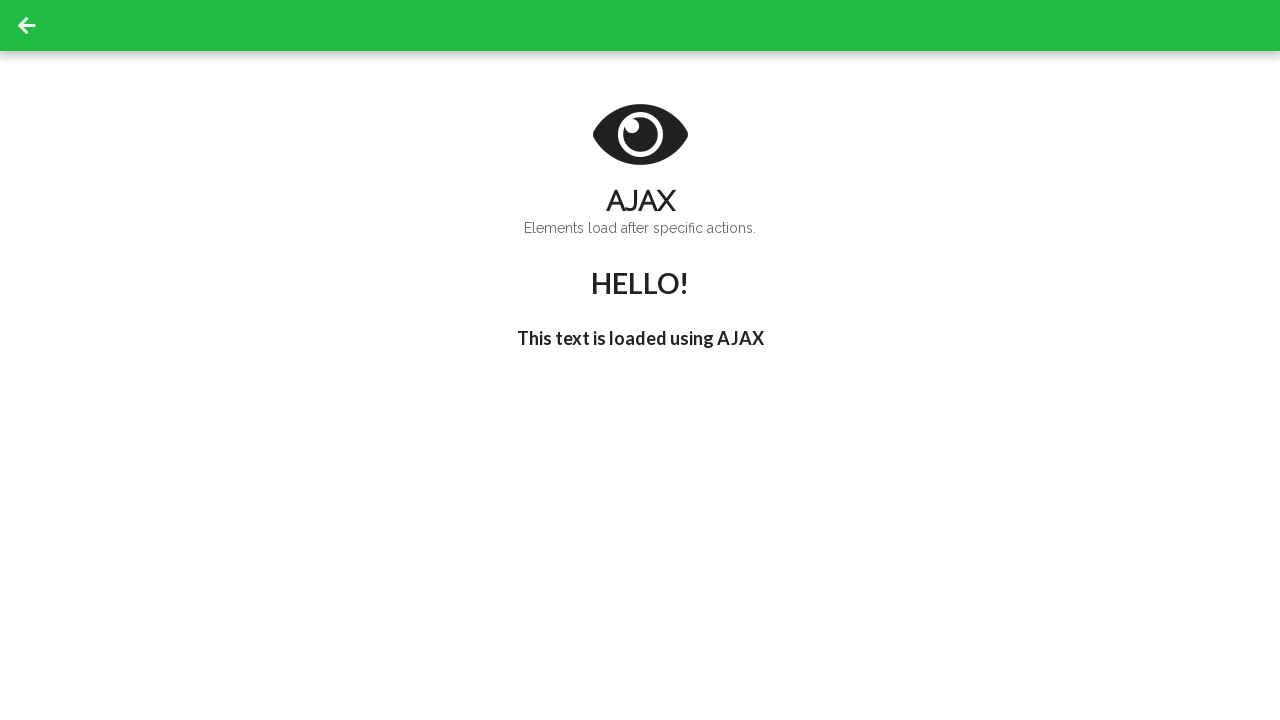

Verified that delayed AJAX content "I'm late!" appeared in h3 element
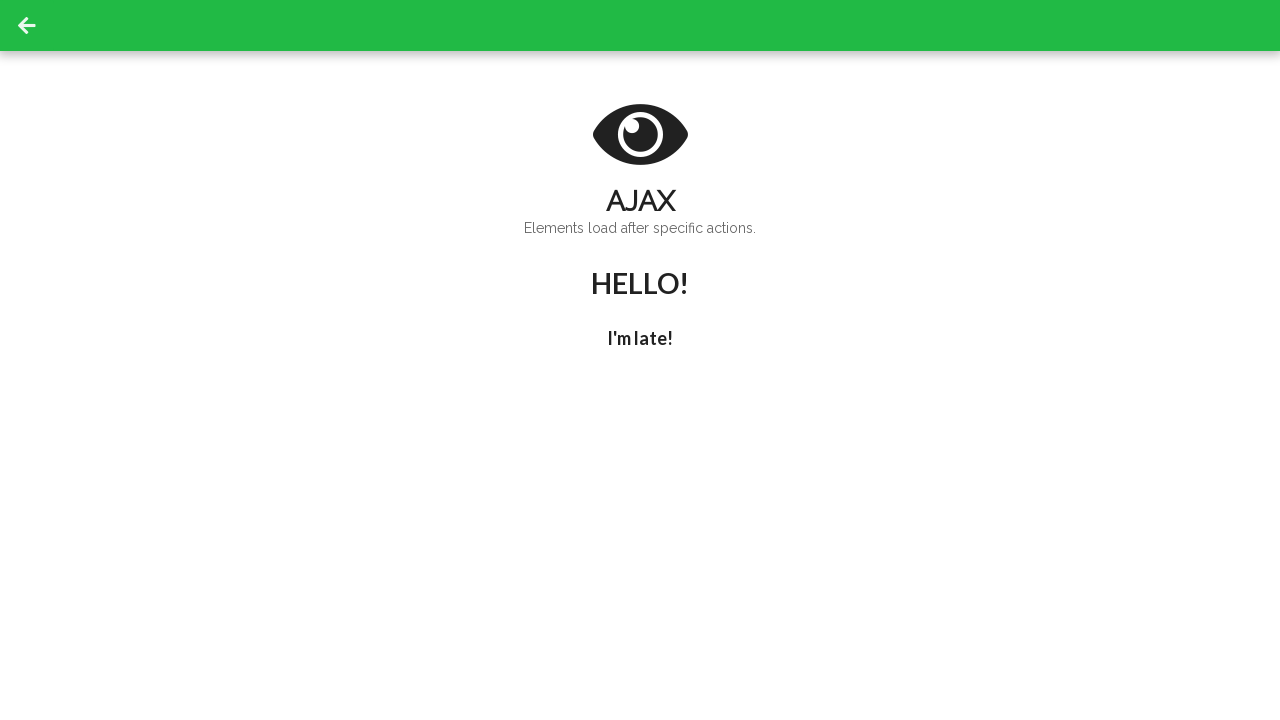

Confirmed h3 element is visible and contains expected text
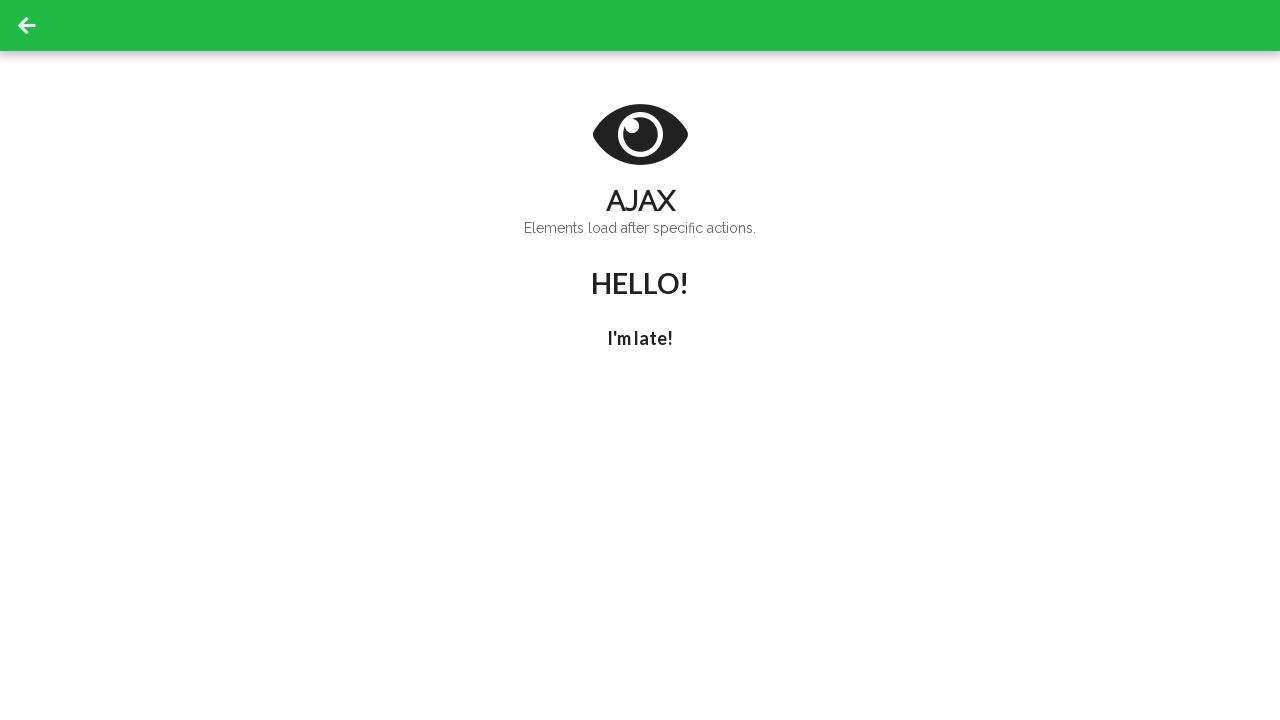

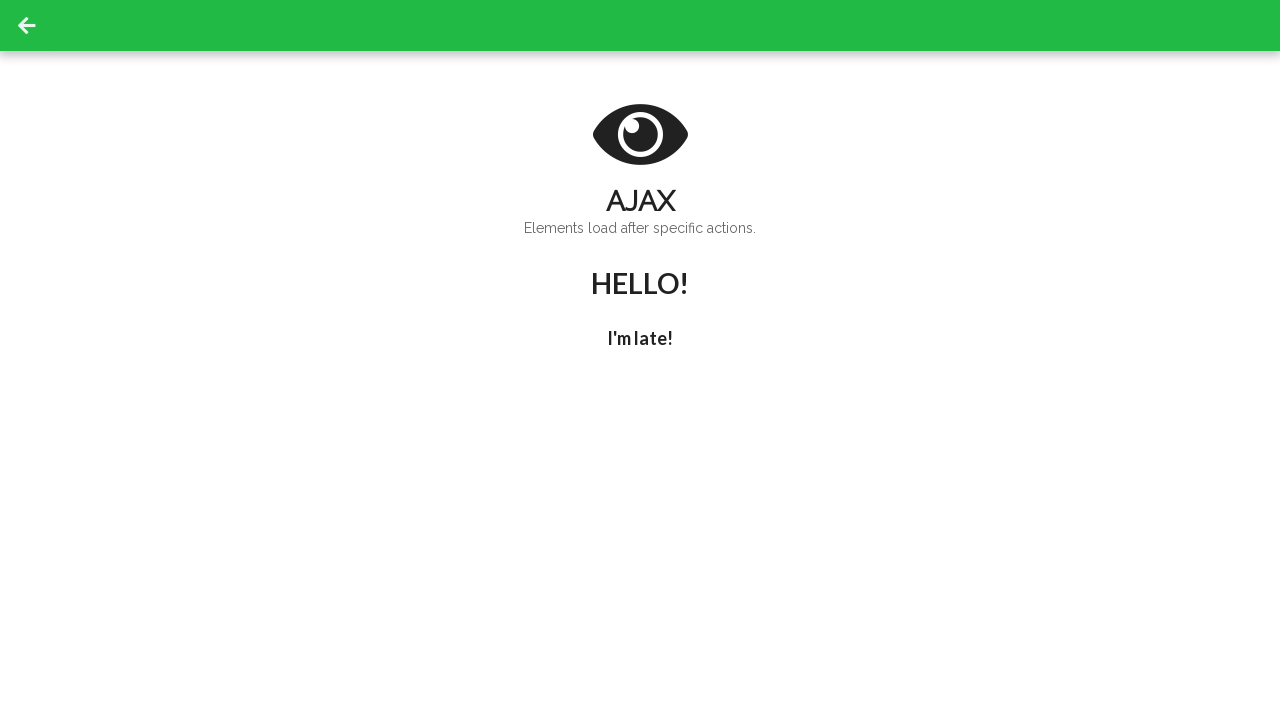